Tests the DemoQA Radio Button functionality by navigating to Elements, clicking on Radio Button, and selecting Yes and Impressive radio options

Starting URL: https://demoqa.com/

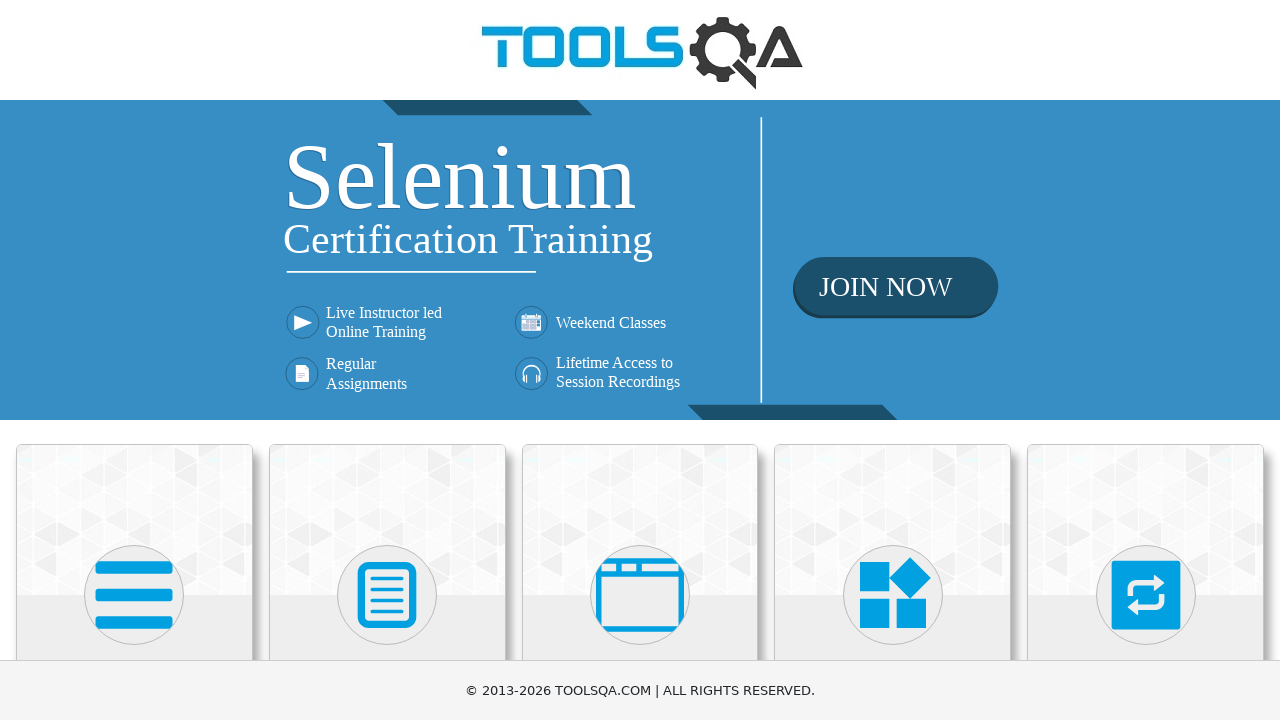

Scrolled down by 450 pixels to view Elements card
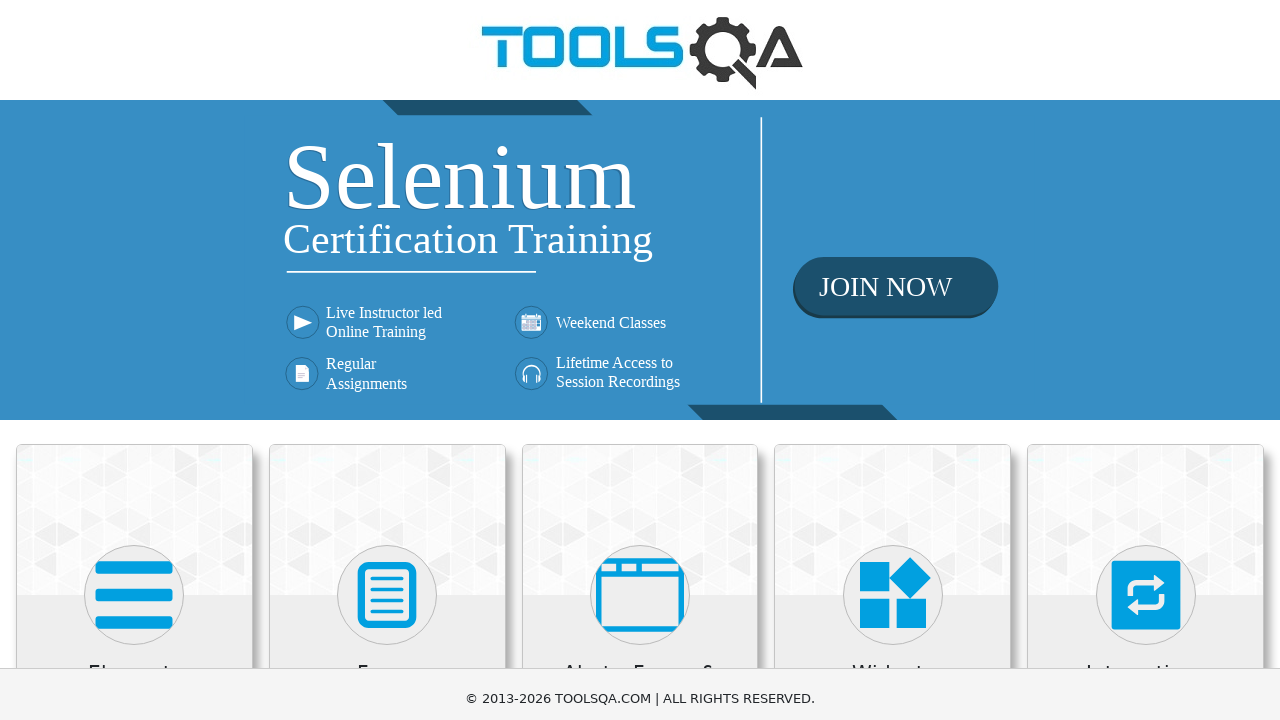

Clicked on Elements card at (134, 145) on xpath=//div[@class='category-cards']//div[1]//div[1]//div[2]//*[name()='svg']
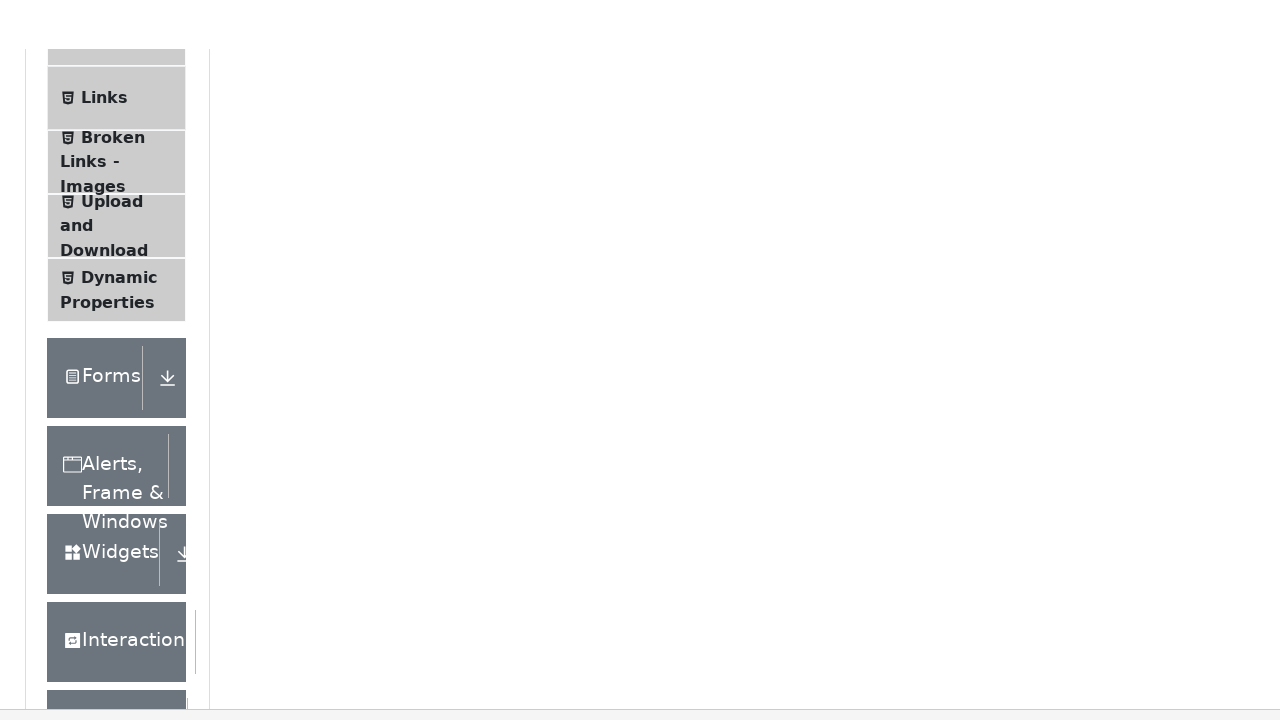

Clicked on Radio Button menu item at (106, 348) on xpath=//span[normalize-space()='Radio Button']
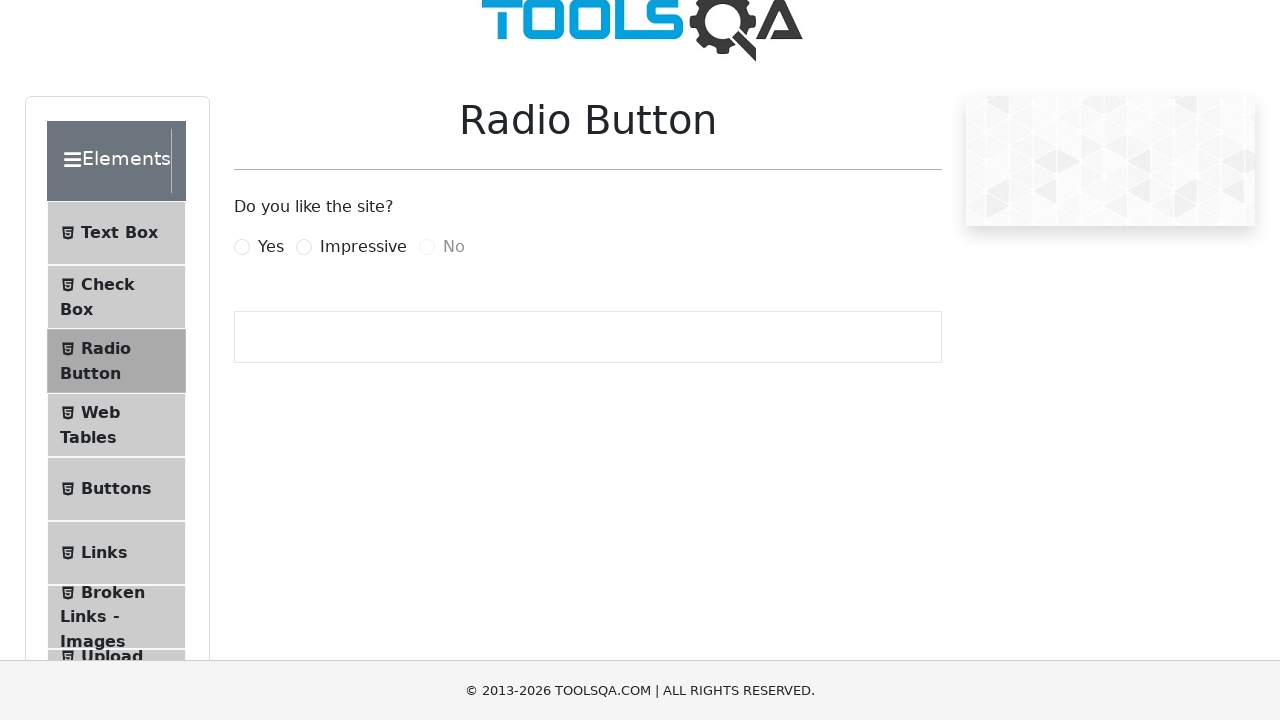

Clicked on Yes radio button at (271, 247) on label[for='yesRadio']
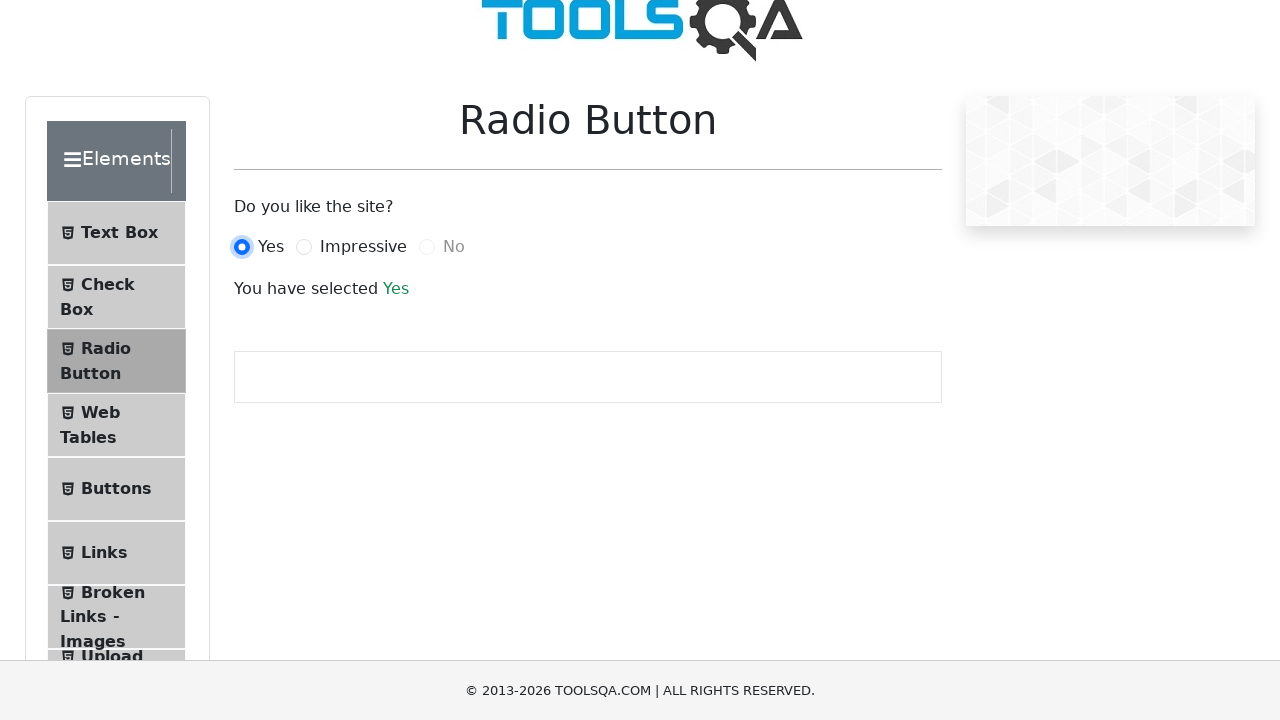

Yes radio button result text appeared
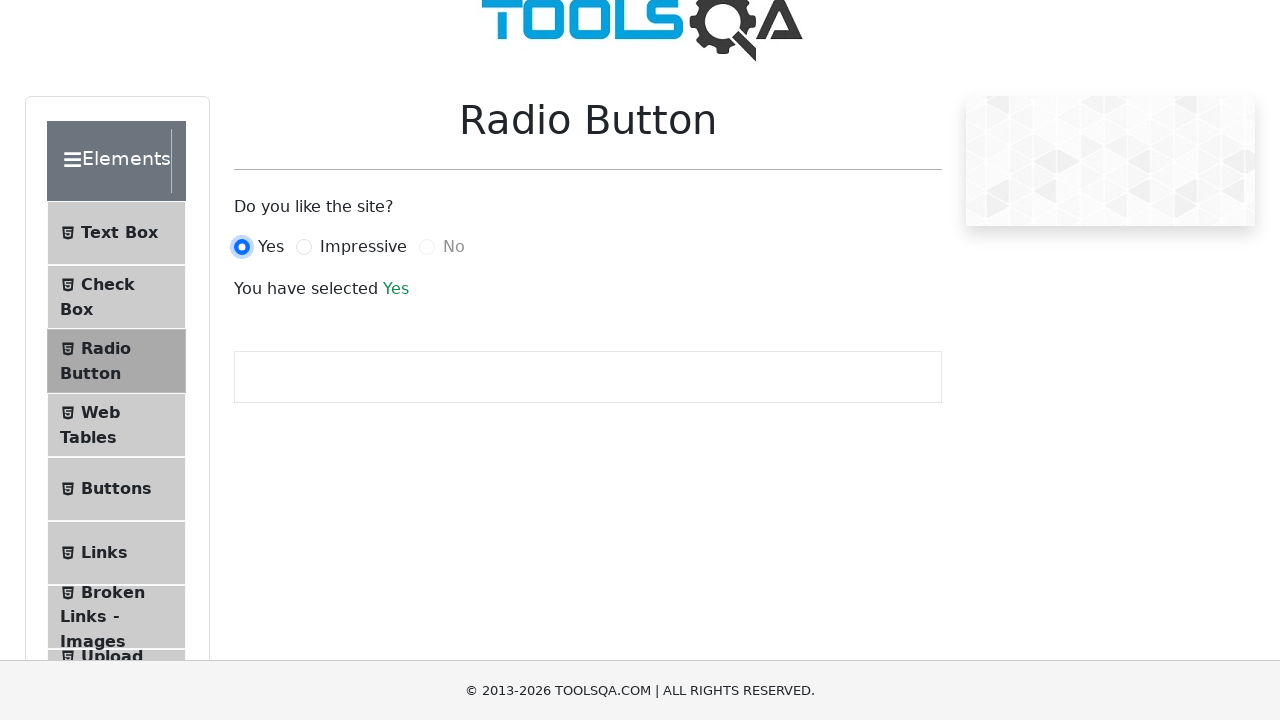

Clicked on Impressive radio button at (363, 247) on label[for='impressiveRadio']
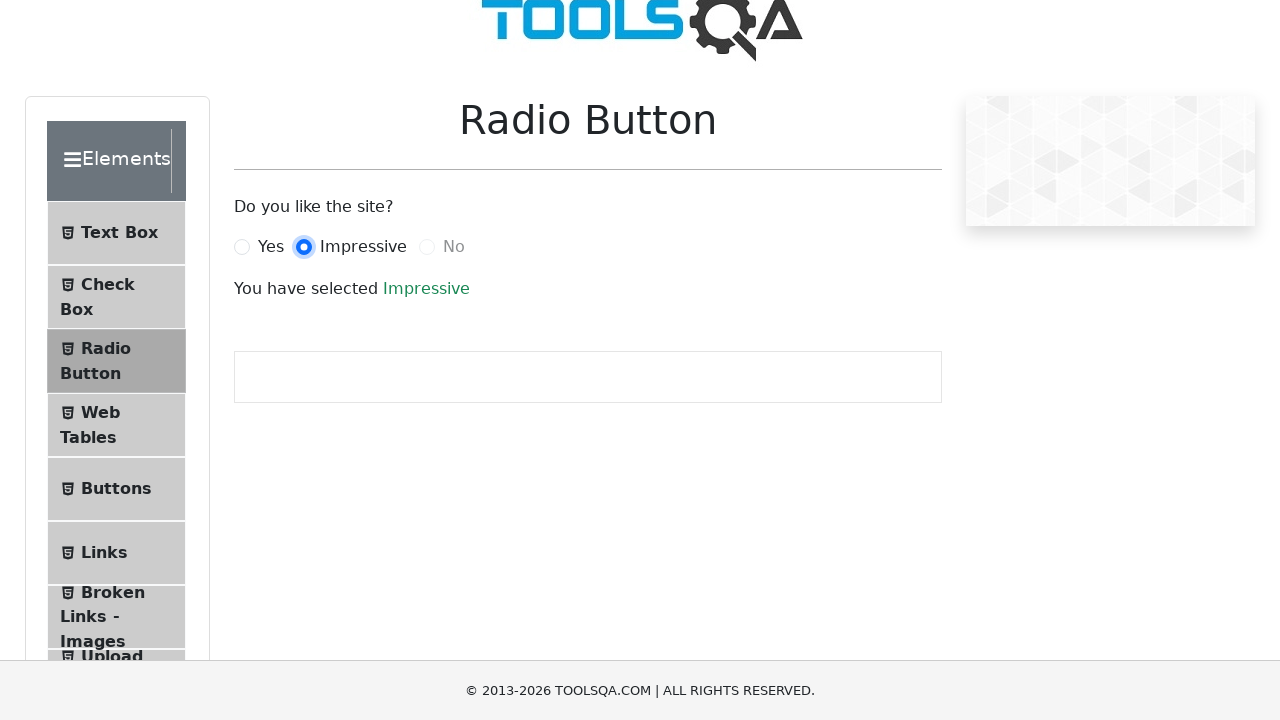

Impressive radio button result text appeared
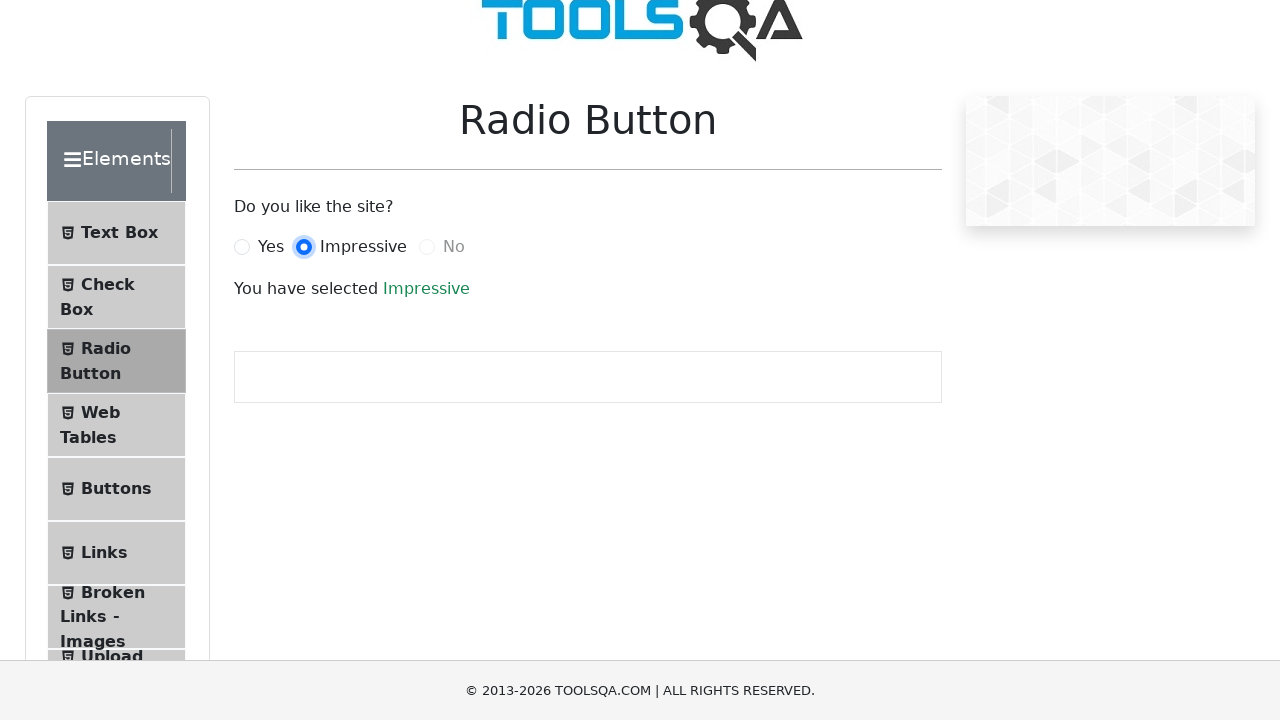

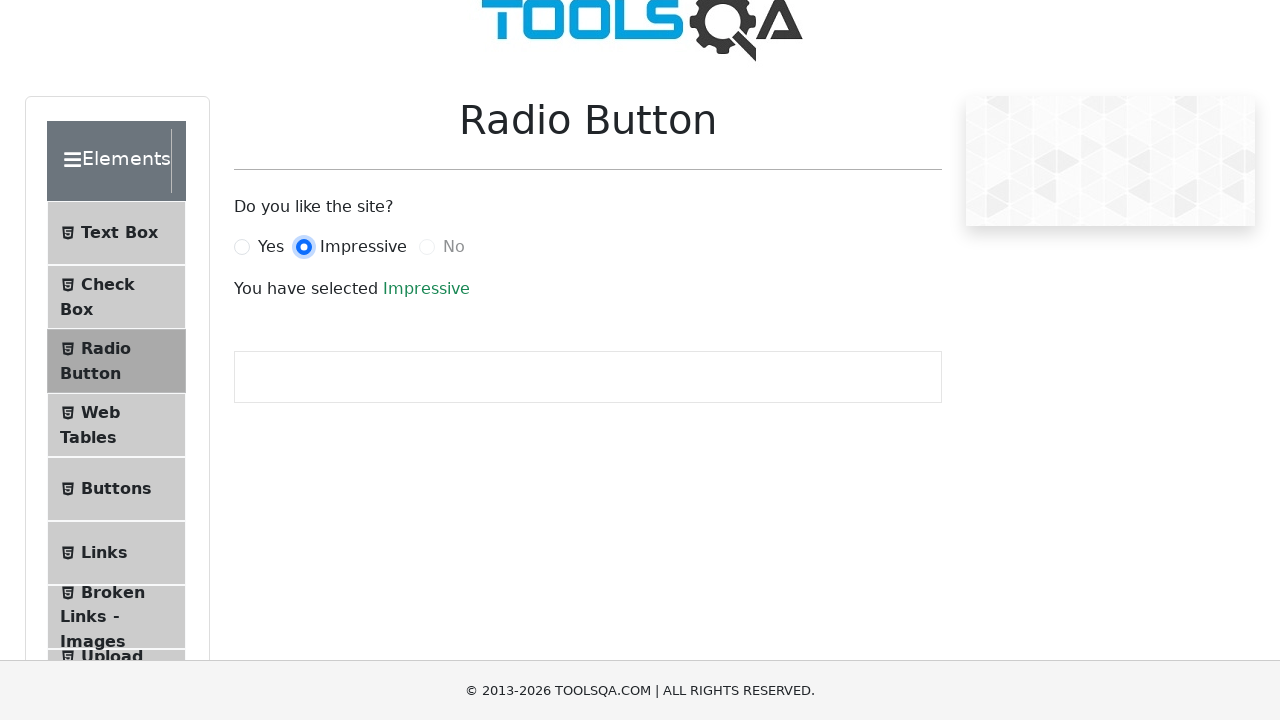